Tests viewing sale items and their prices

Starting URL: http://practice.automationtesting.in/

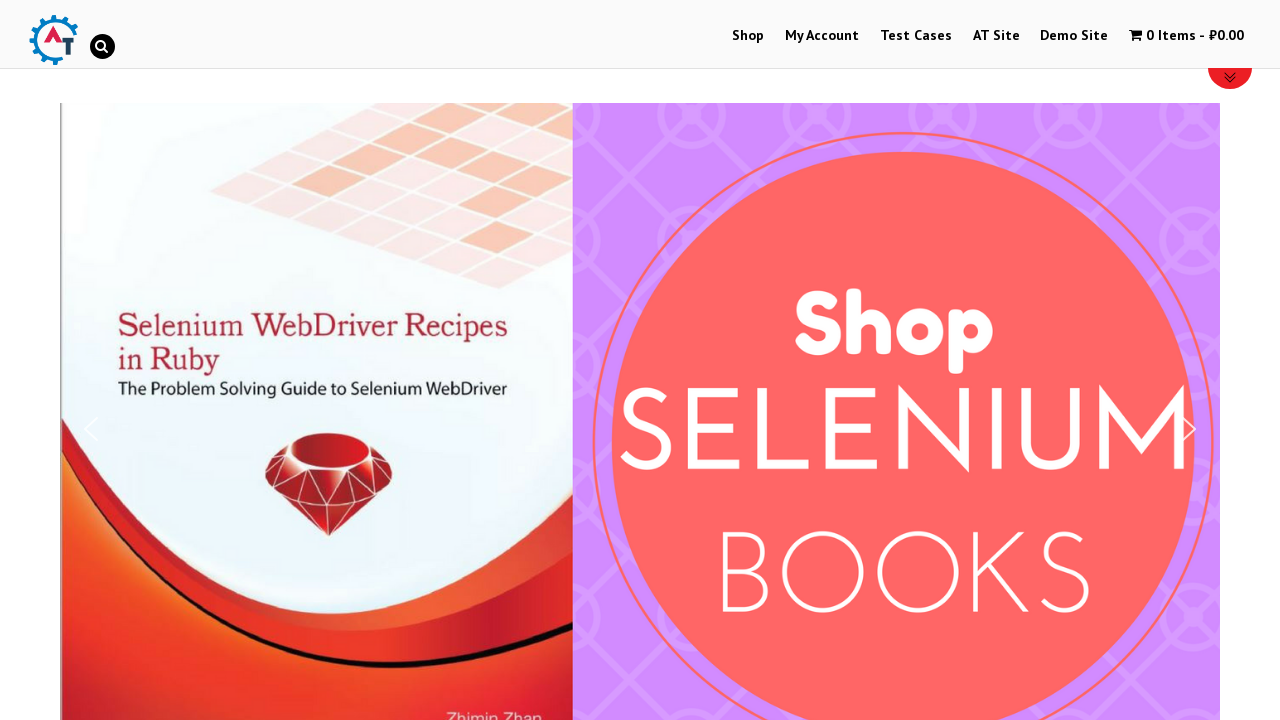

Clicked on Shop menu at (748, 36) on xpath=//*[@class='main-nav']/li[1]
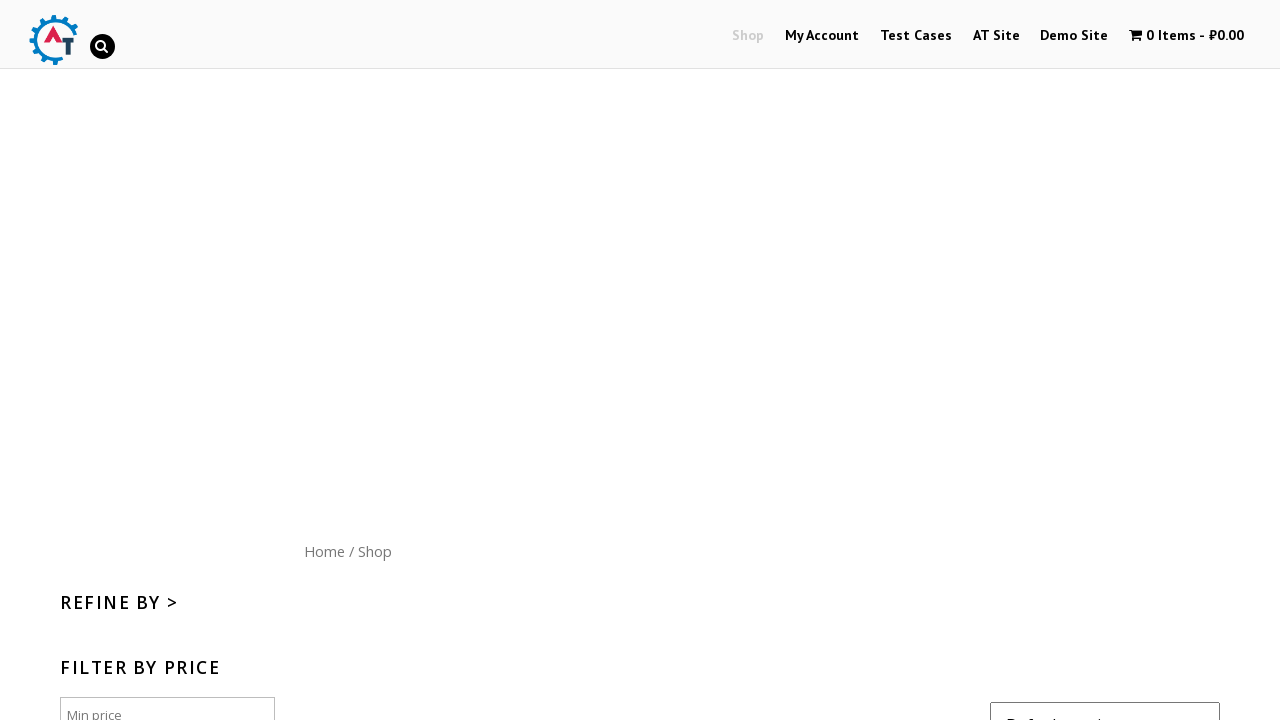

Clicked on first product in shop at (490, 151) on //*[@id="content"]/ul/li[1]/a[1]
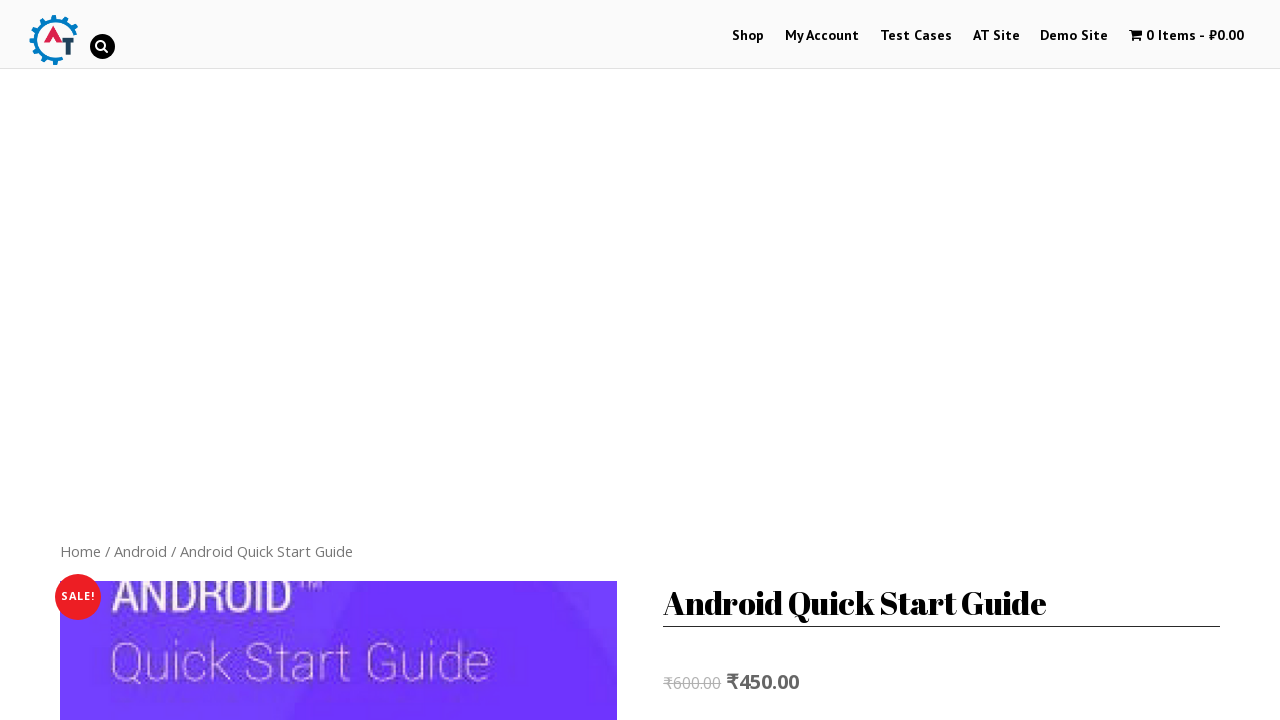

Sale price element became visible on product page
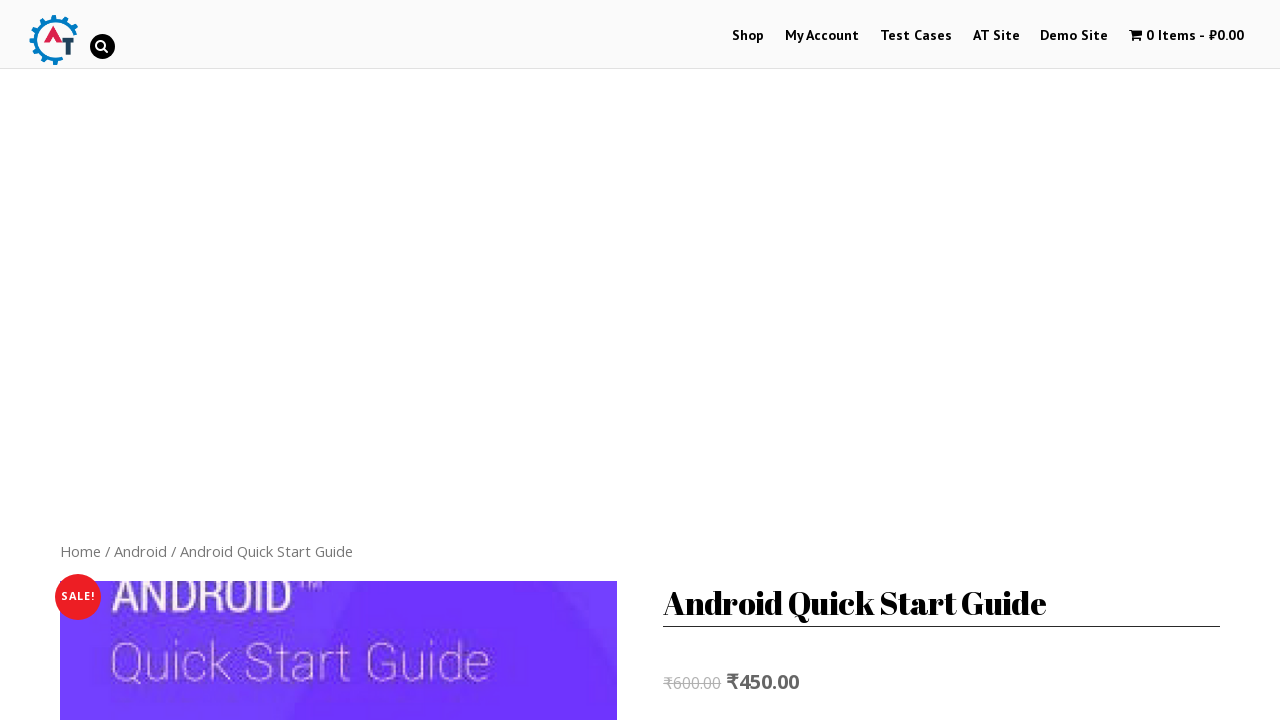

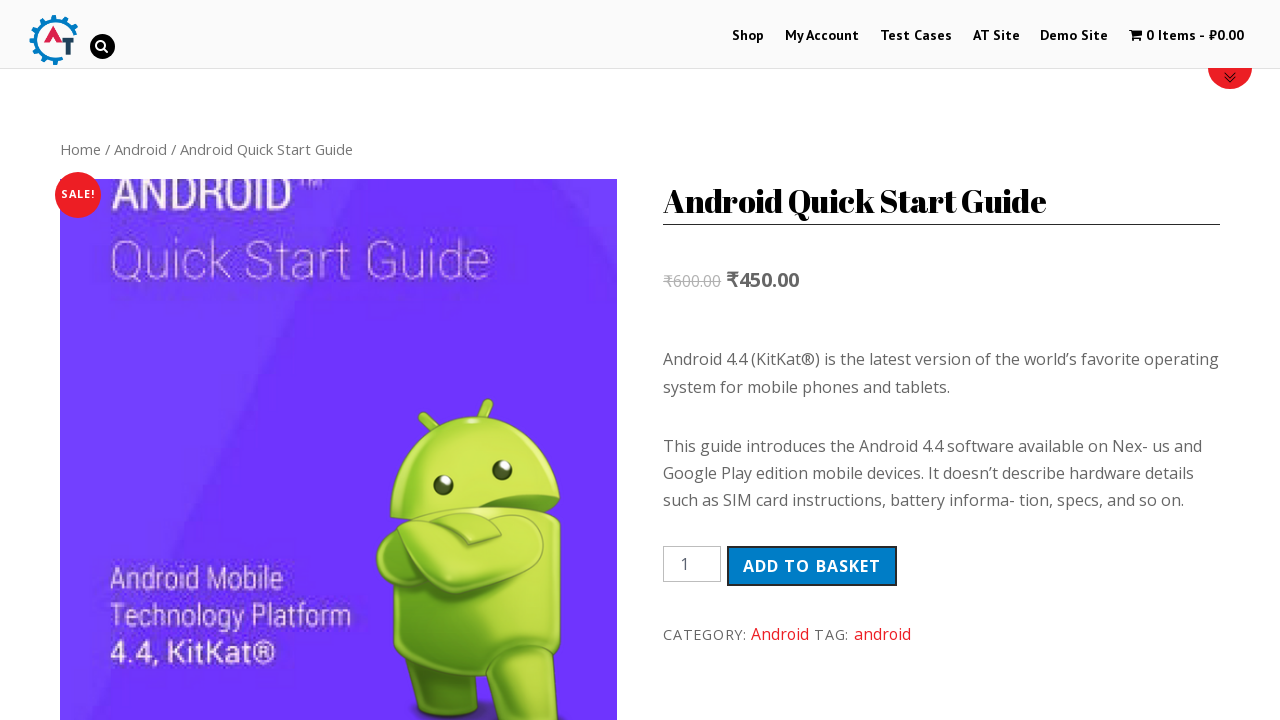